Tests an e-commerce shopping flow by searching for products containing "ca", adding Cashews to cart, and proceeding through checkout to place an order.

Starting URL: https://rahulshettyacademy.com/seleniumPractise/#/

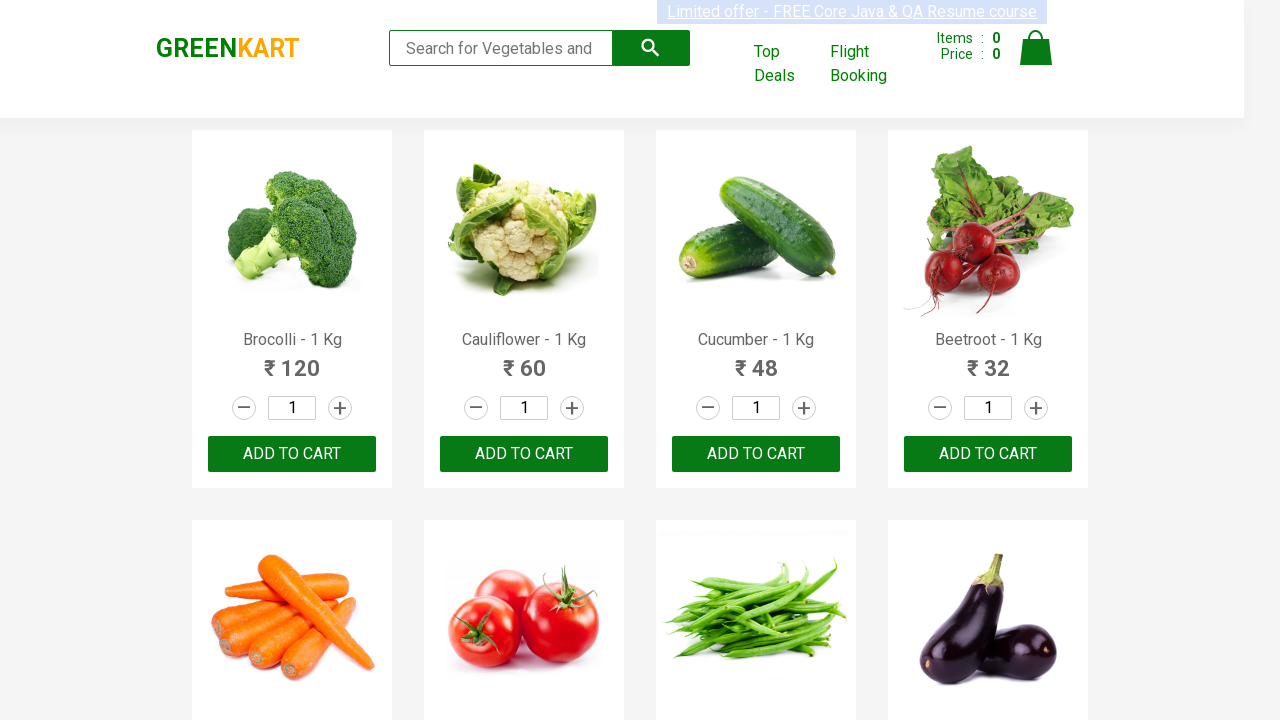

Filled search field with 'ca' on .search-keyword
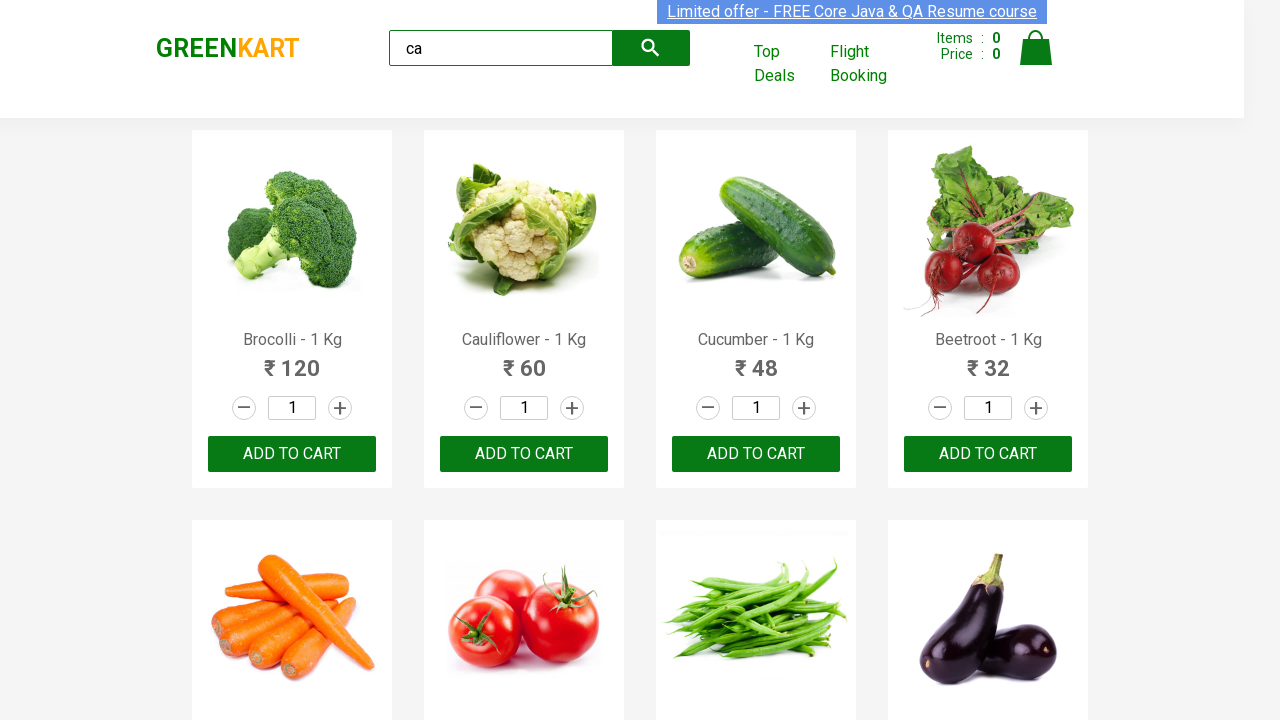

Waited 2 seconds for search results to load
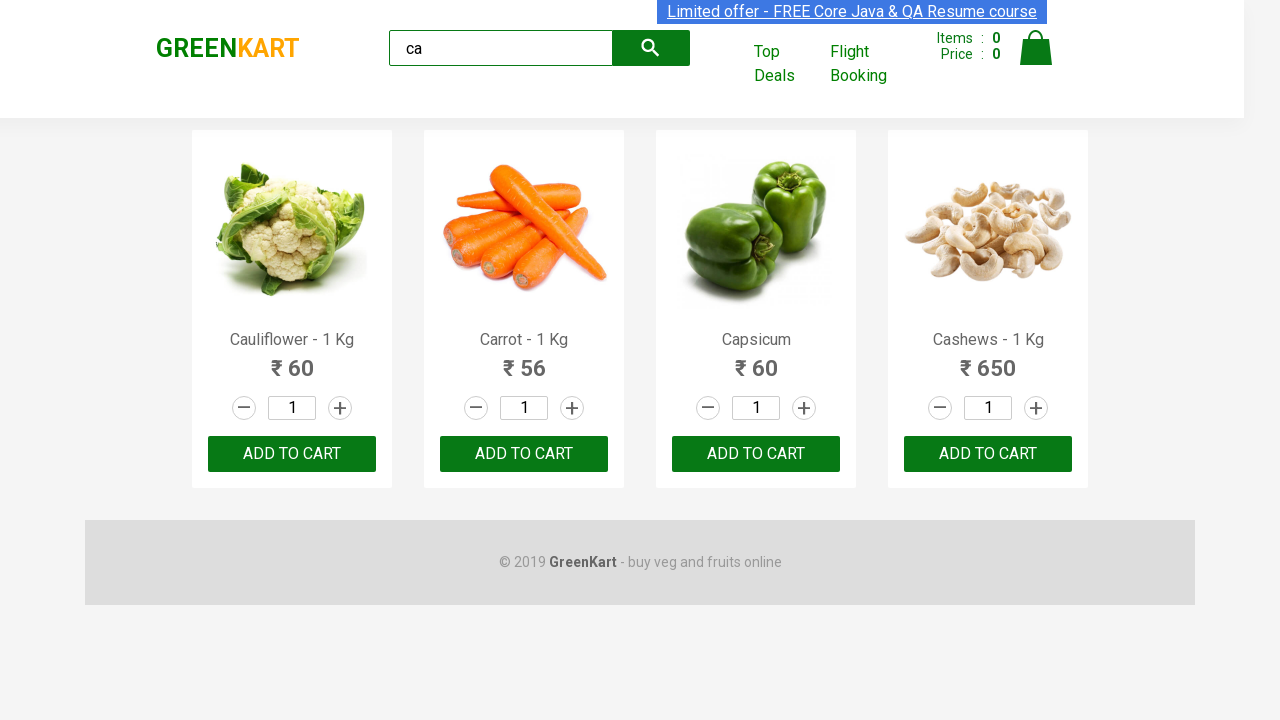

Product elements loaded on page
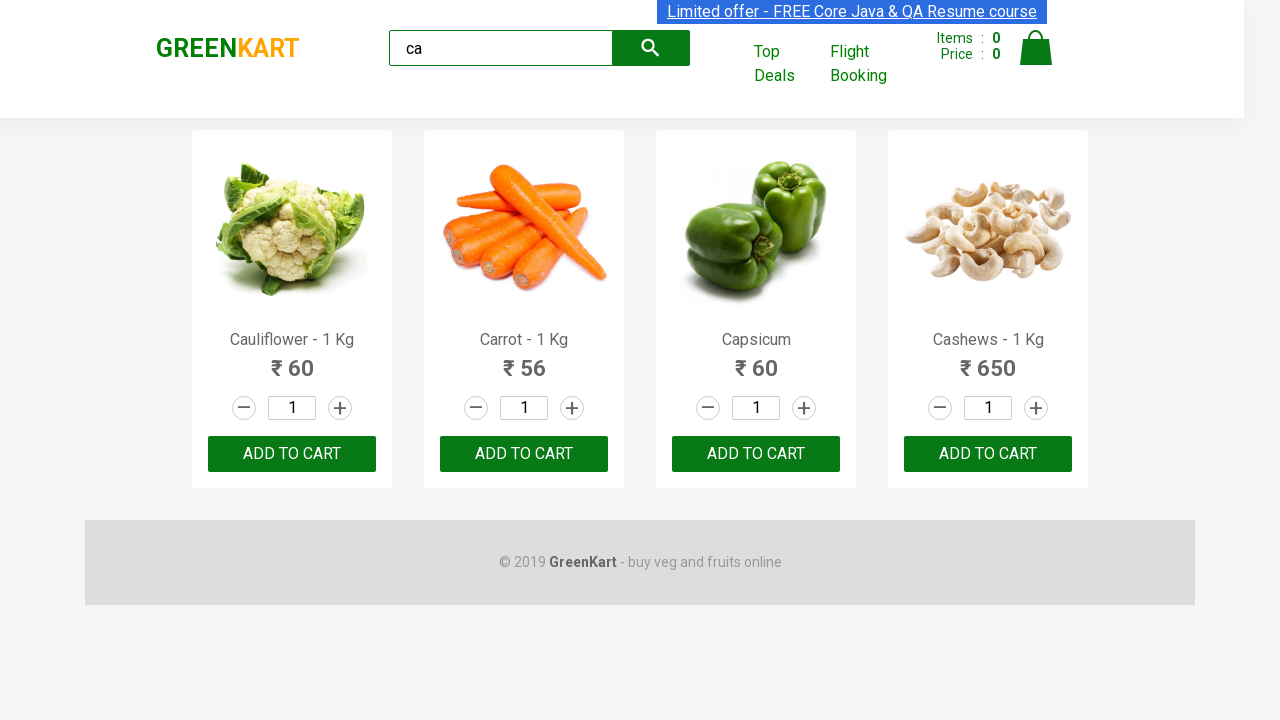

Located all product elements
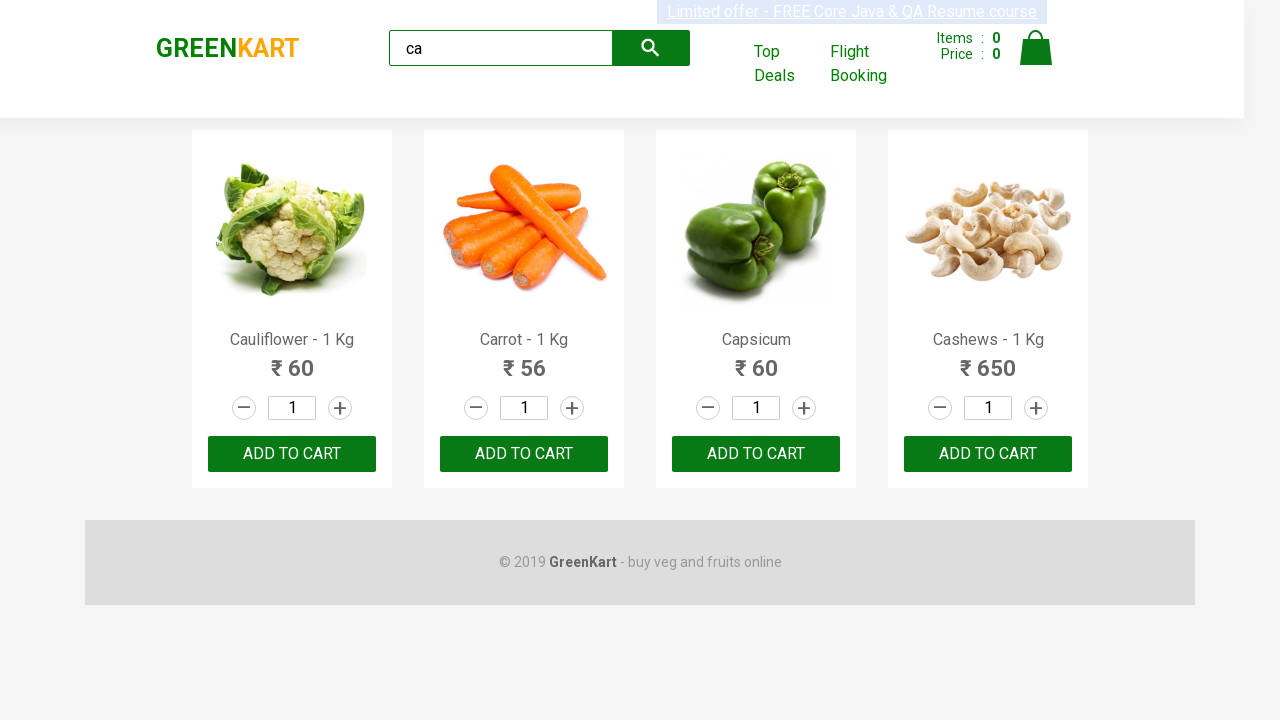

Retrieved product name: Cauliflower - 1 Kg
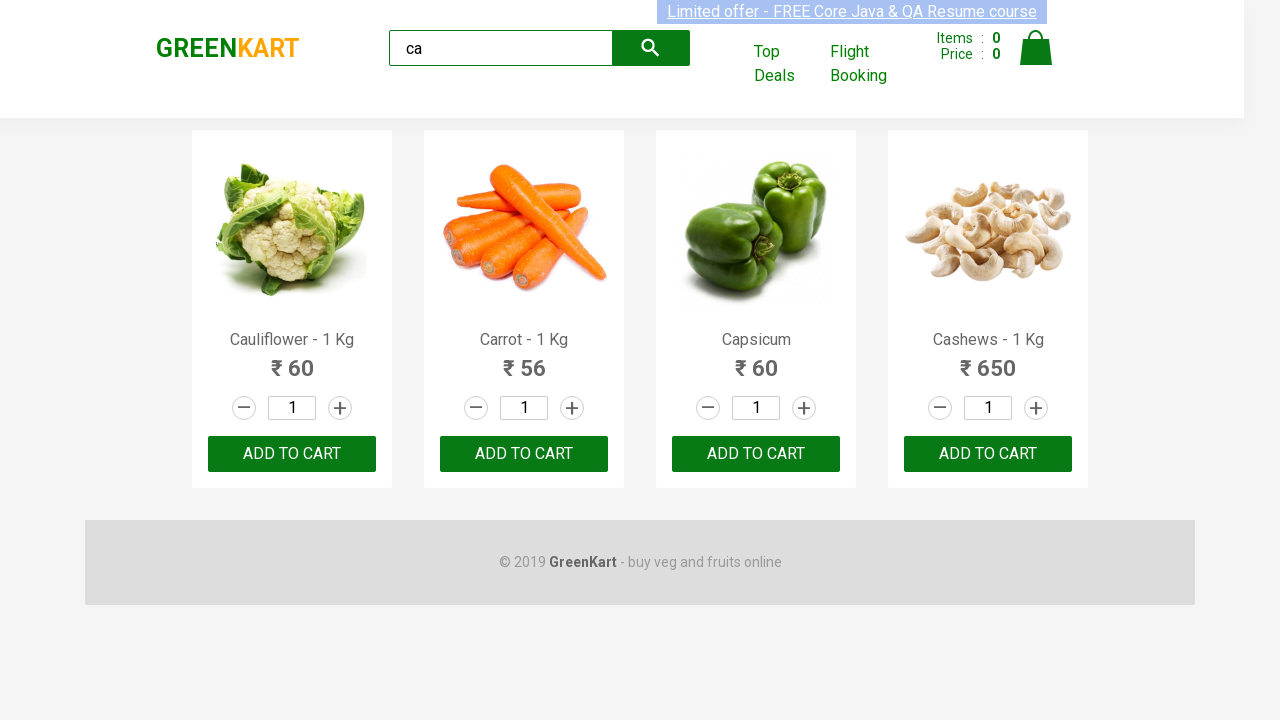

Retrieved product name: Carrot - 1 Kg
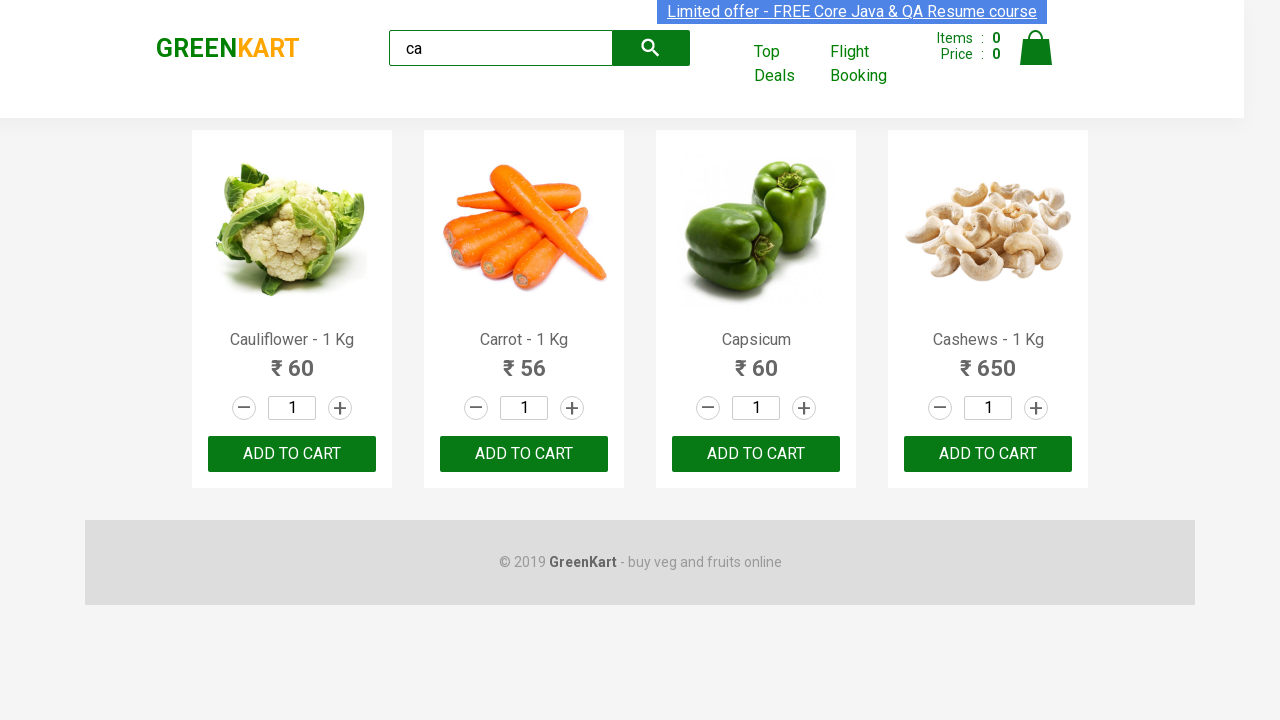

Retrieved product name: Capsicum
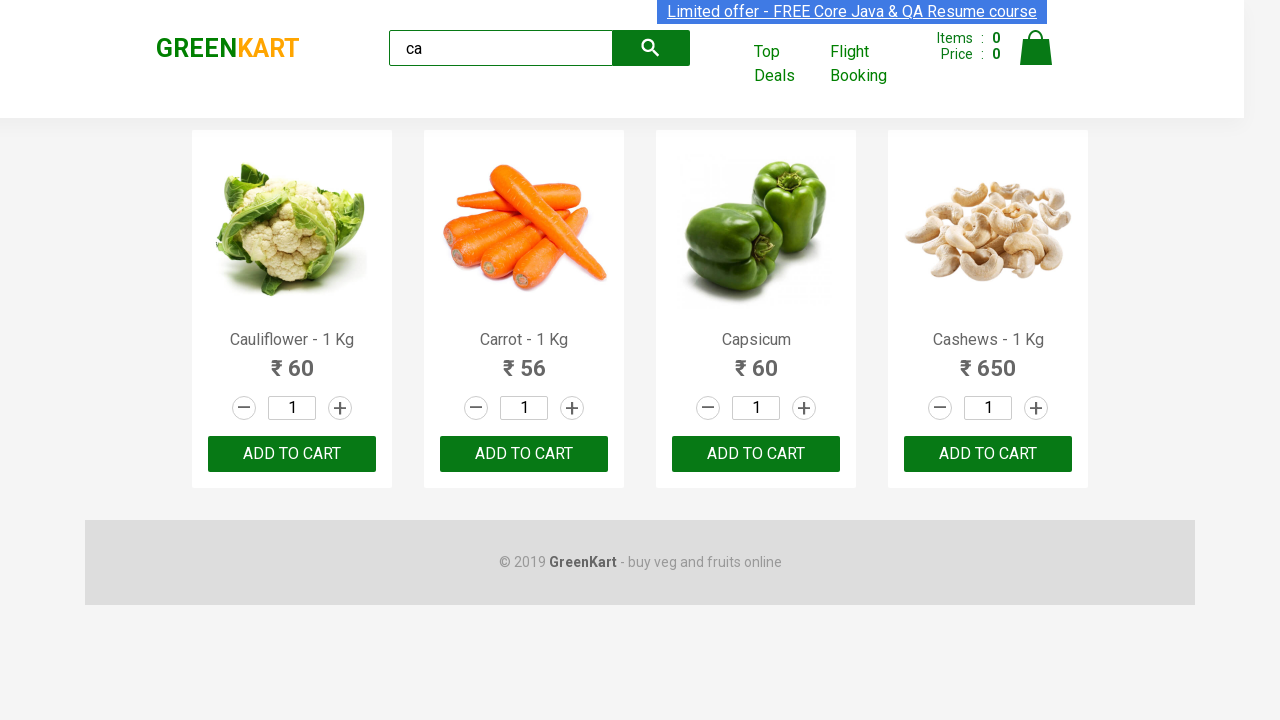

Retrieved product name: Cashews - 1 Kg
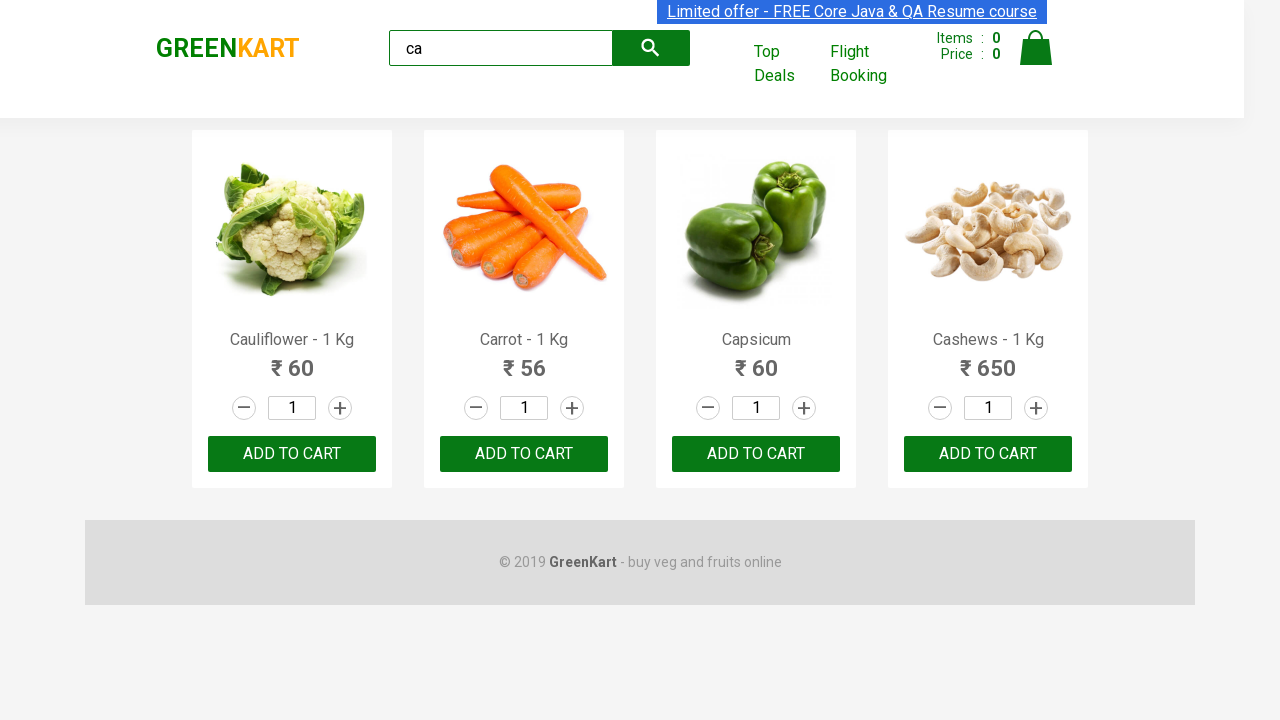

Clicked 'Add to Cart' button for Cashews at (988, 454) on .products .product >> nth=3 >> button
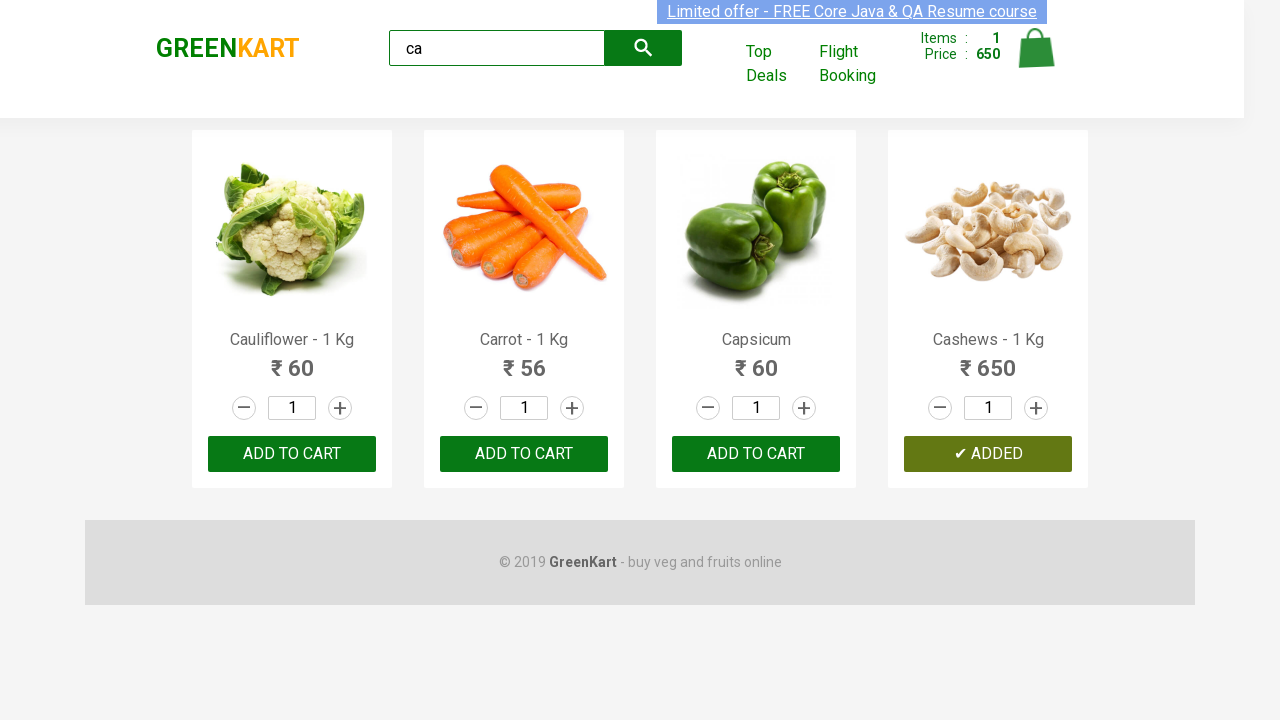

Clicked cart icon to view cart at (1036, 48) on .cart-icon>img
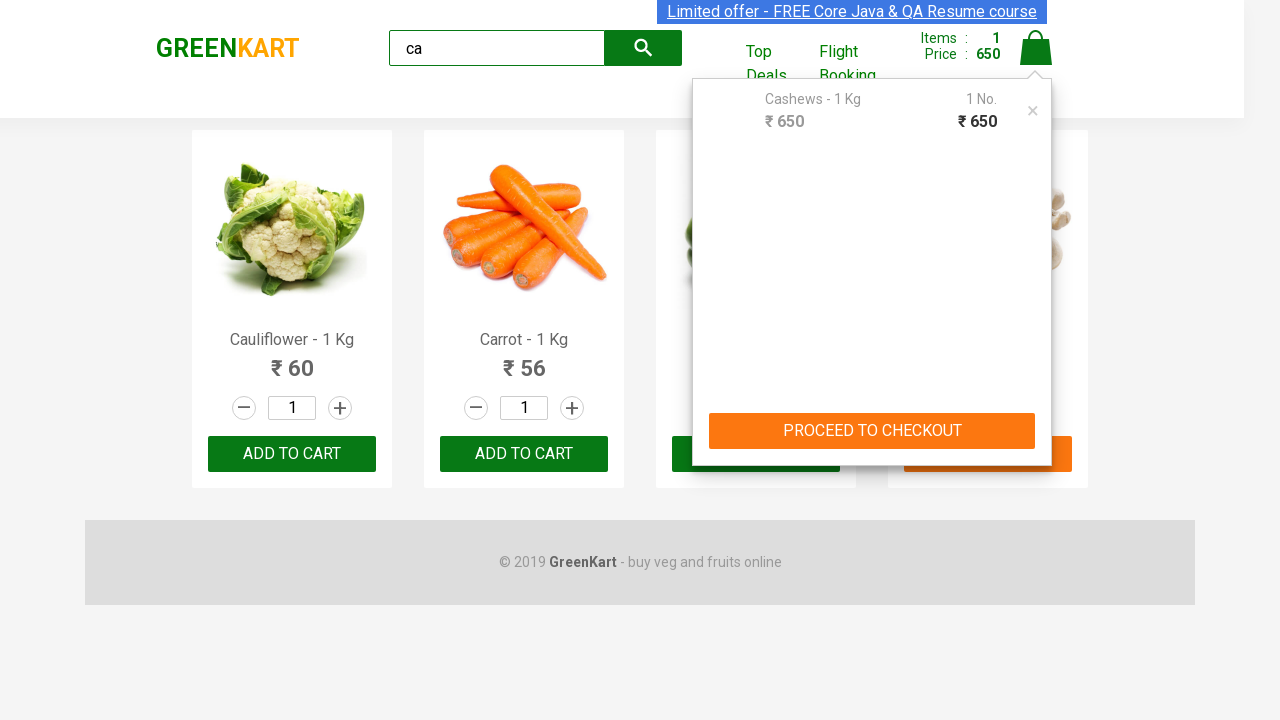

Clicked 'PROCEED TO CHECKOUT' button at (872, 431) on text=PROCEED TO CHECKOUT
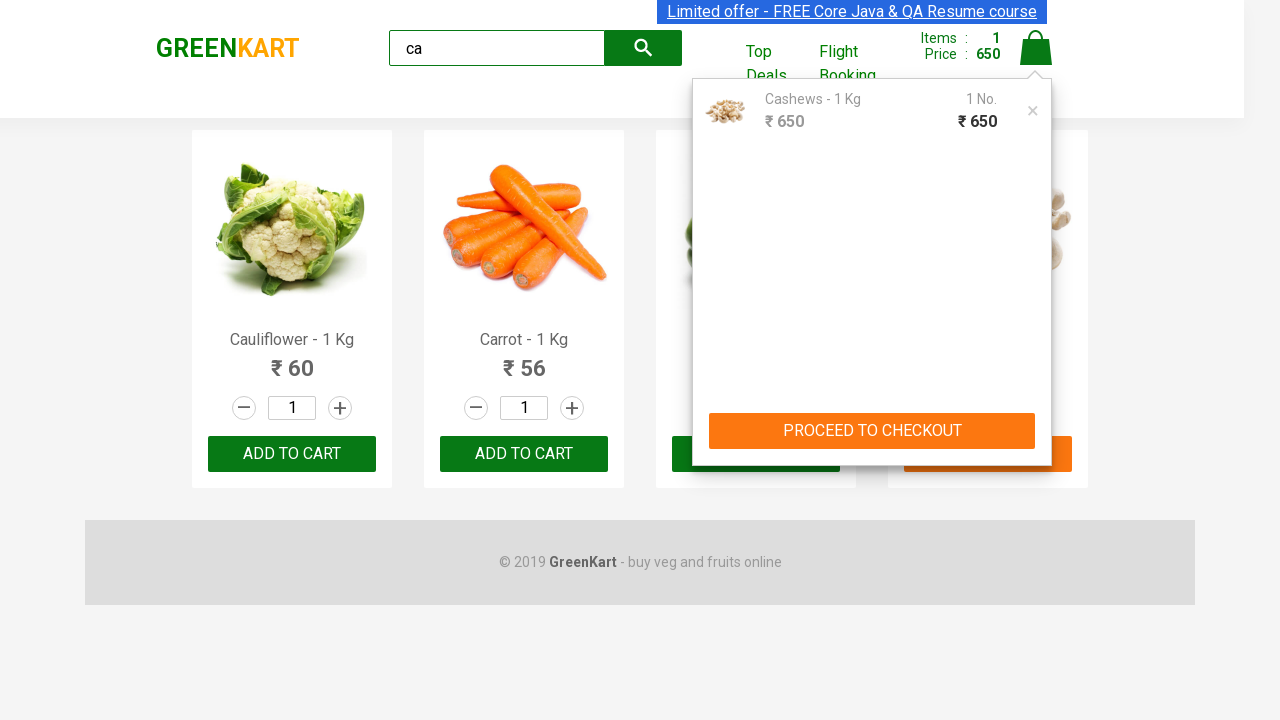

Clicked 'Place Order' button to complete purchase at (1036, 420) on text=Place Order
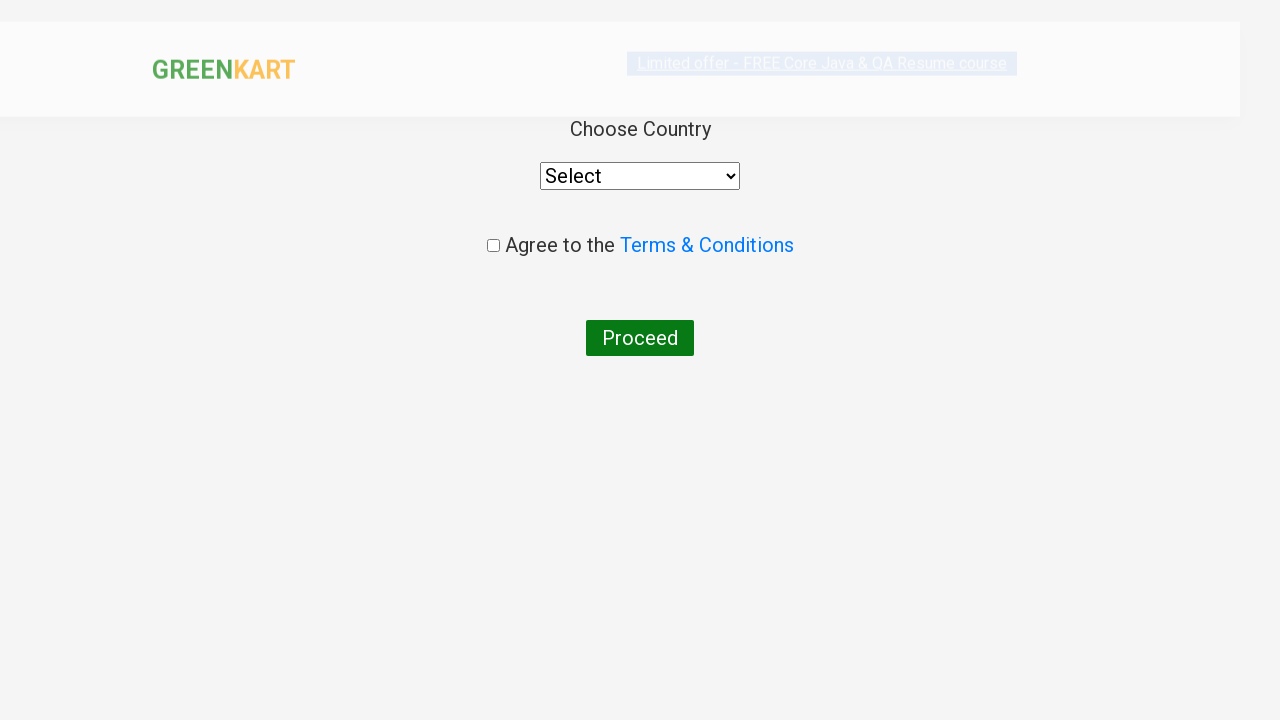

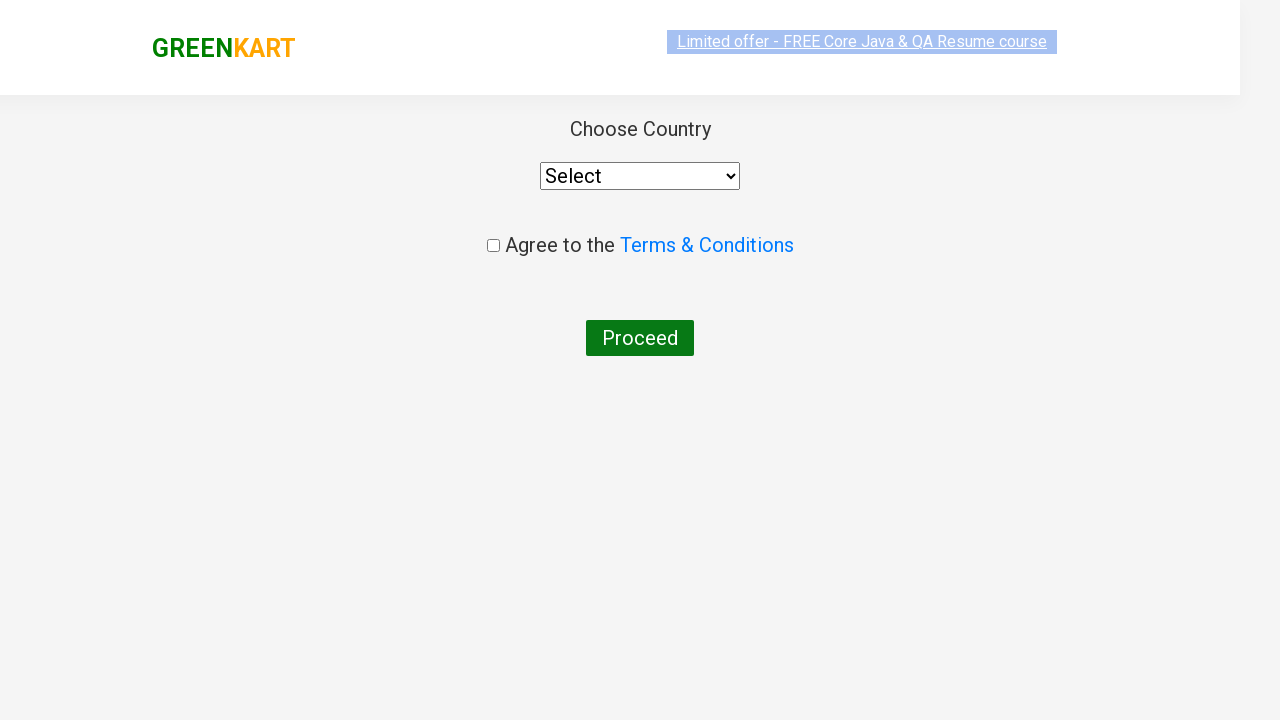